Tests various button interactions on Leafground website including clicking buttons, checking button properties, finding button positions and dimensions, and interacting with image buttons

Starting URL: https://leafground.com/

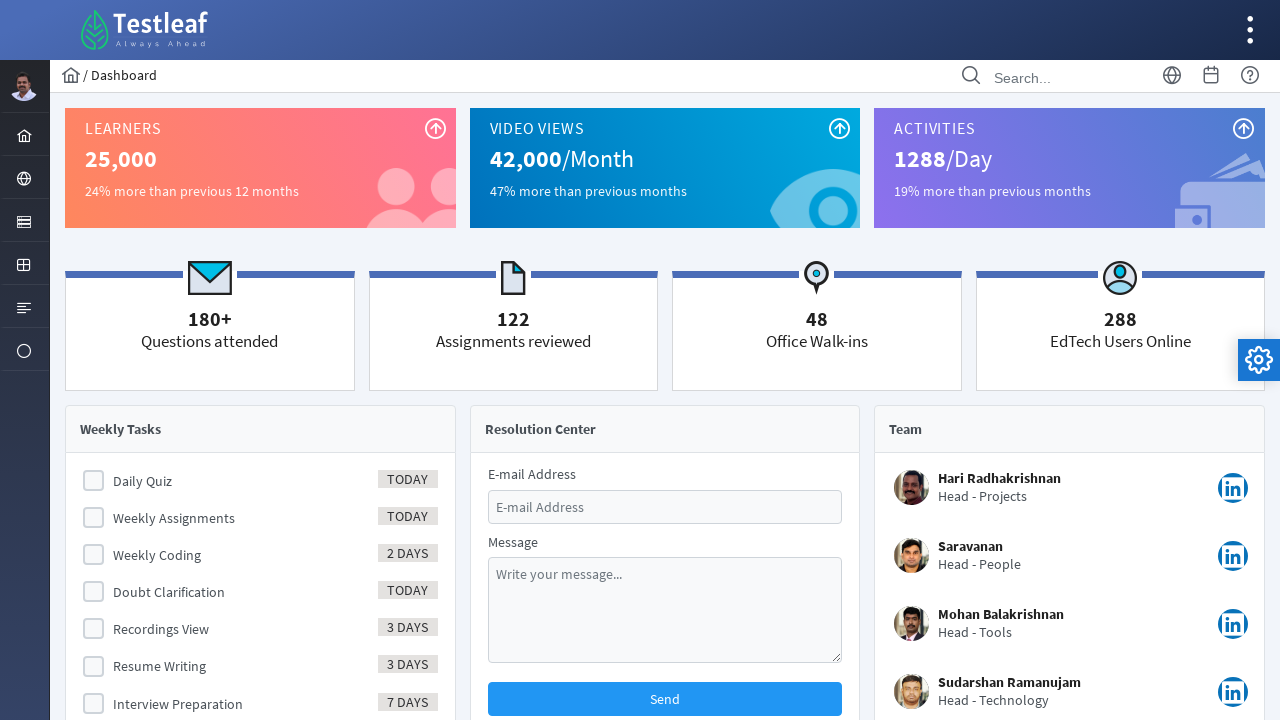

Clicked Element menu at (24, 220) on xpath=//*[@id='menuform:j_idt40']
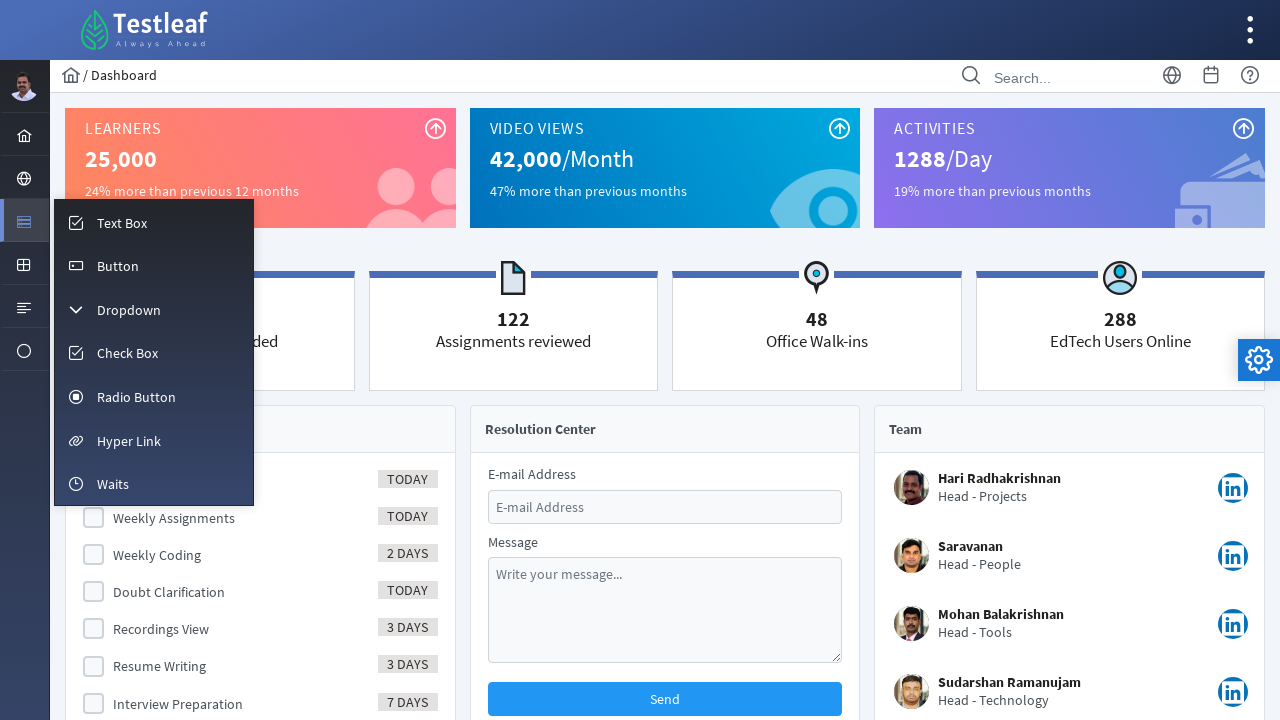

Clicked Button menu item at (154, 265) on xpath=//*[@id='menuform:m_button']
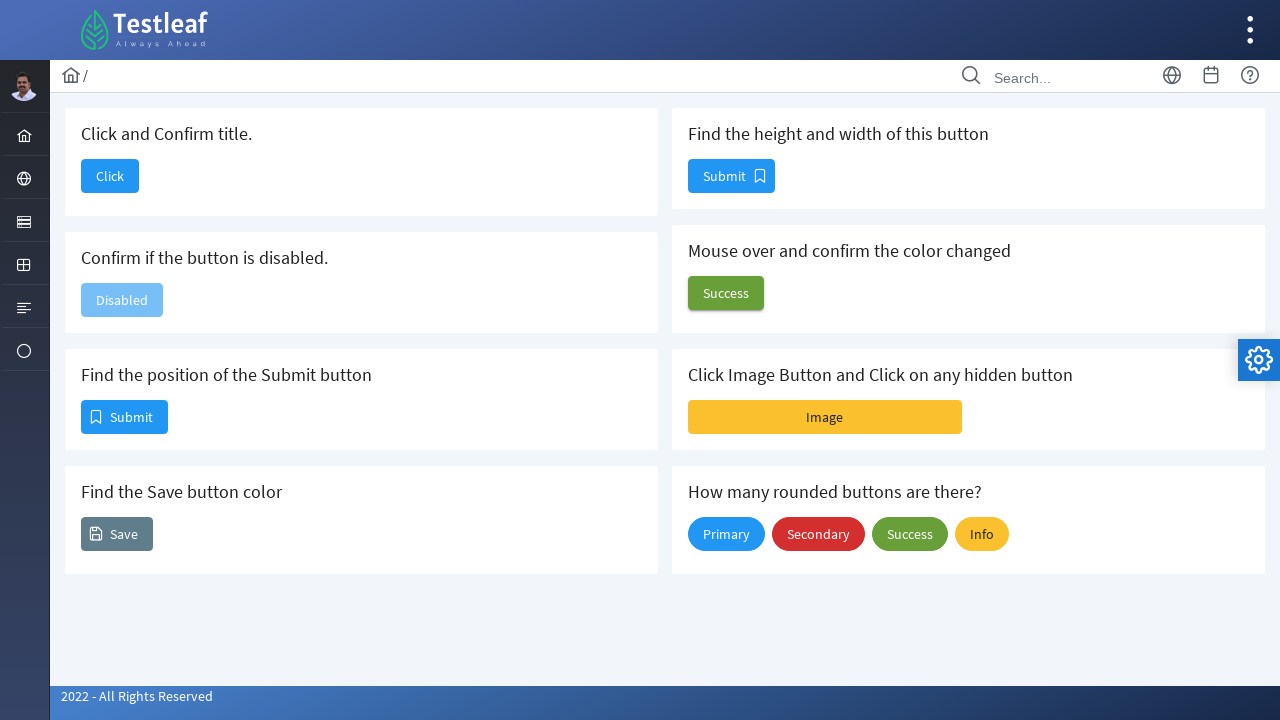

Button page loaded and button element appeared
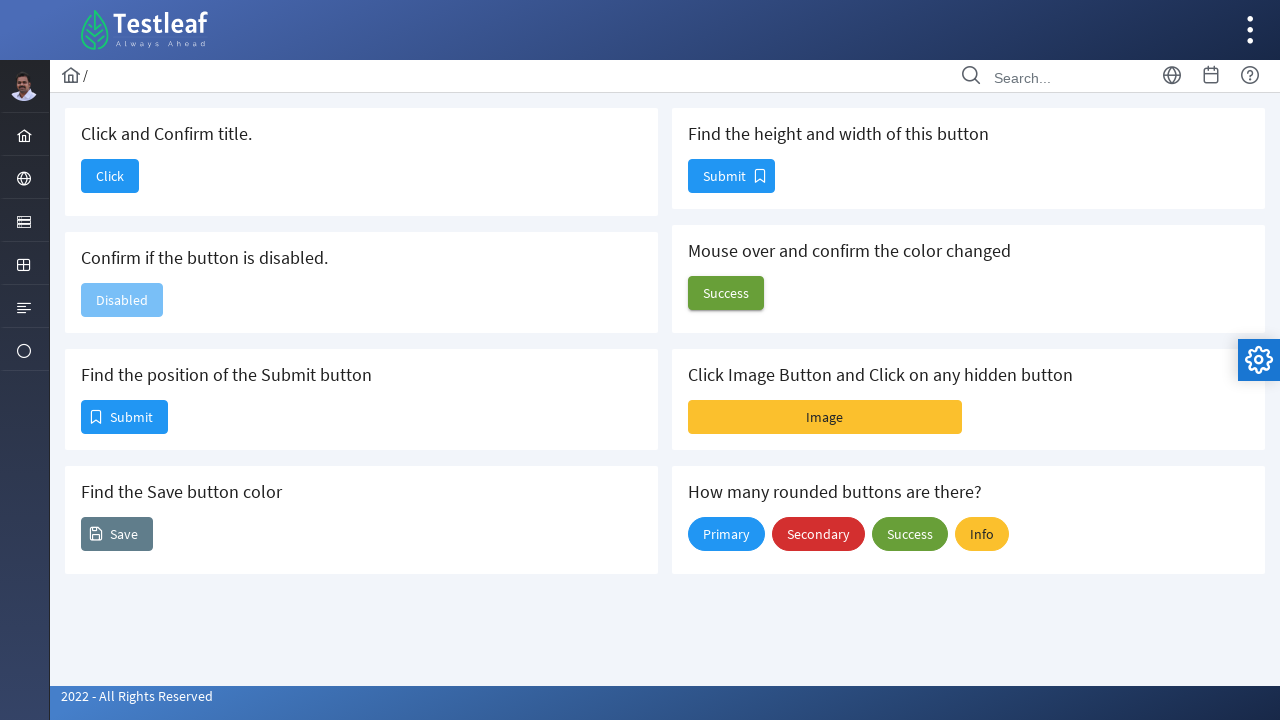

Clicked the main button element at (110, 176) on xpath=//*[@id='j_idt88:j_idt90']
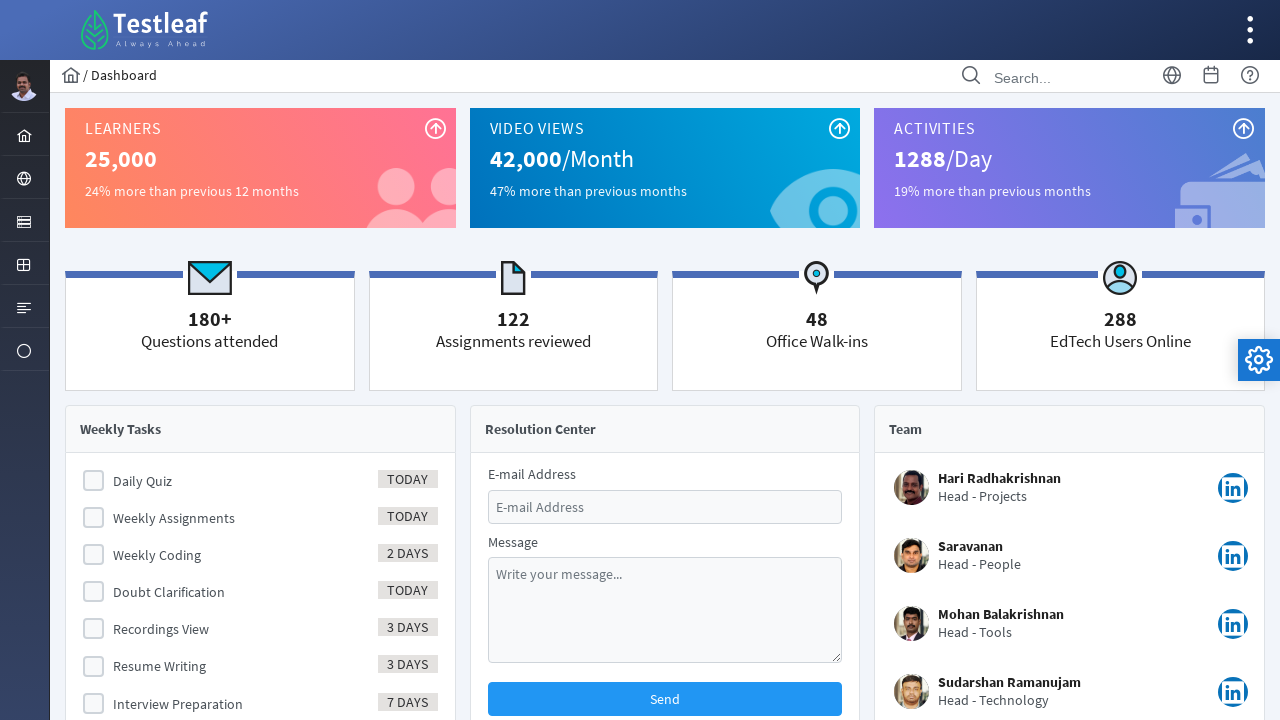

Navigated back to button page
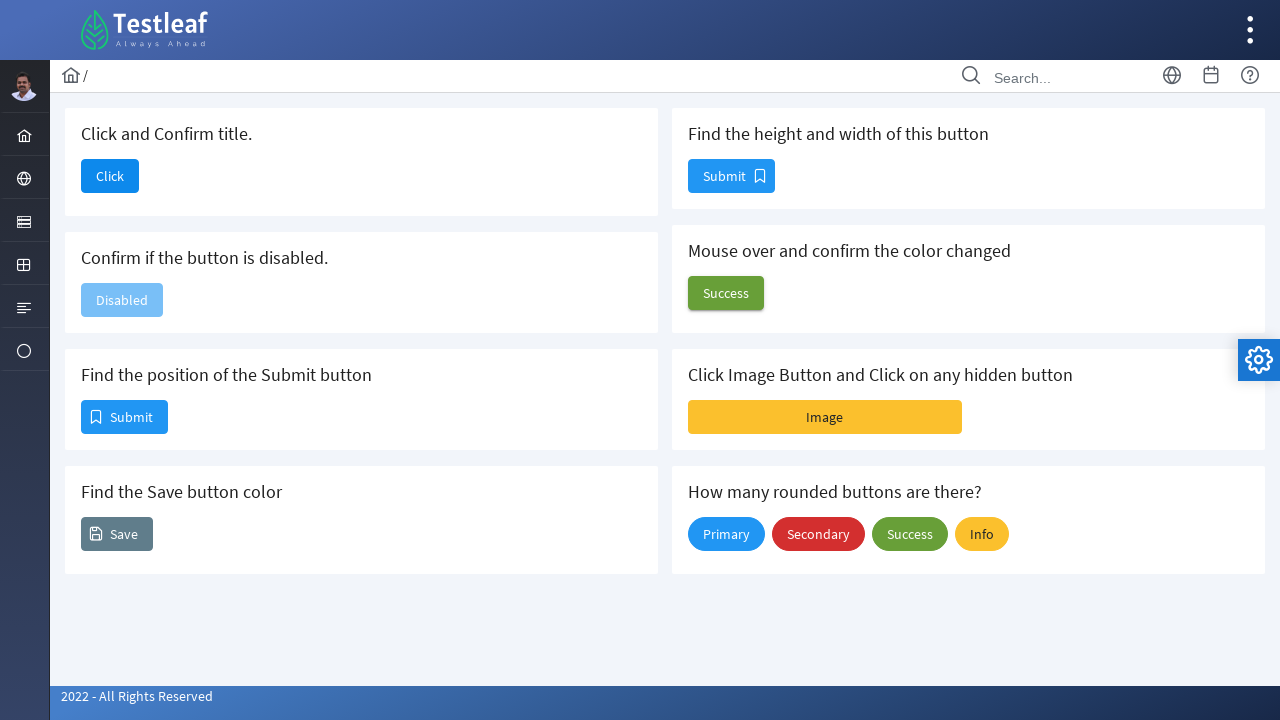

Button page reloaded and disabled button element appeared
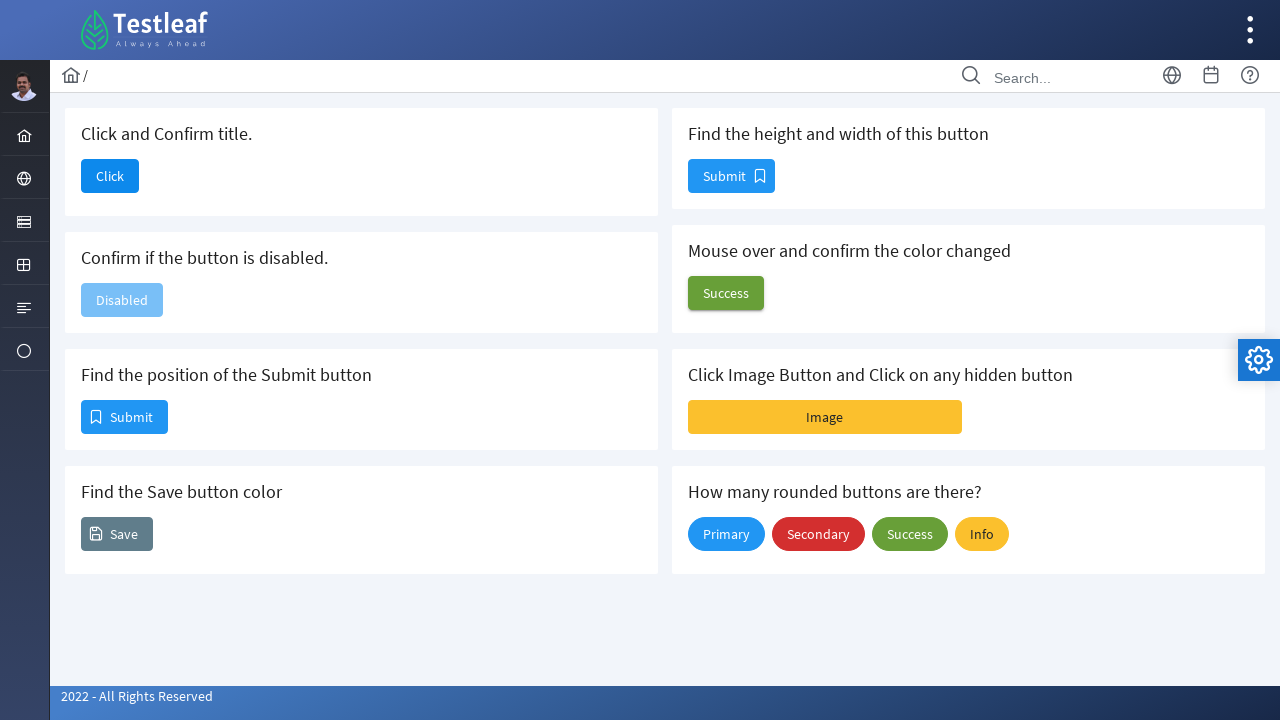

Located the disabled button element
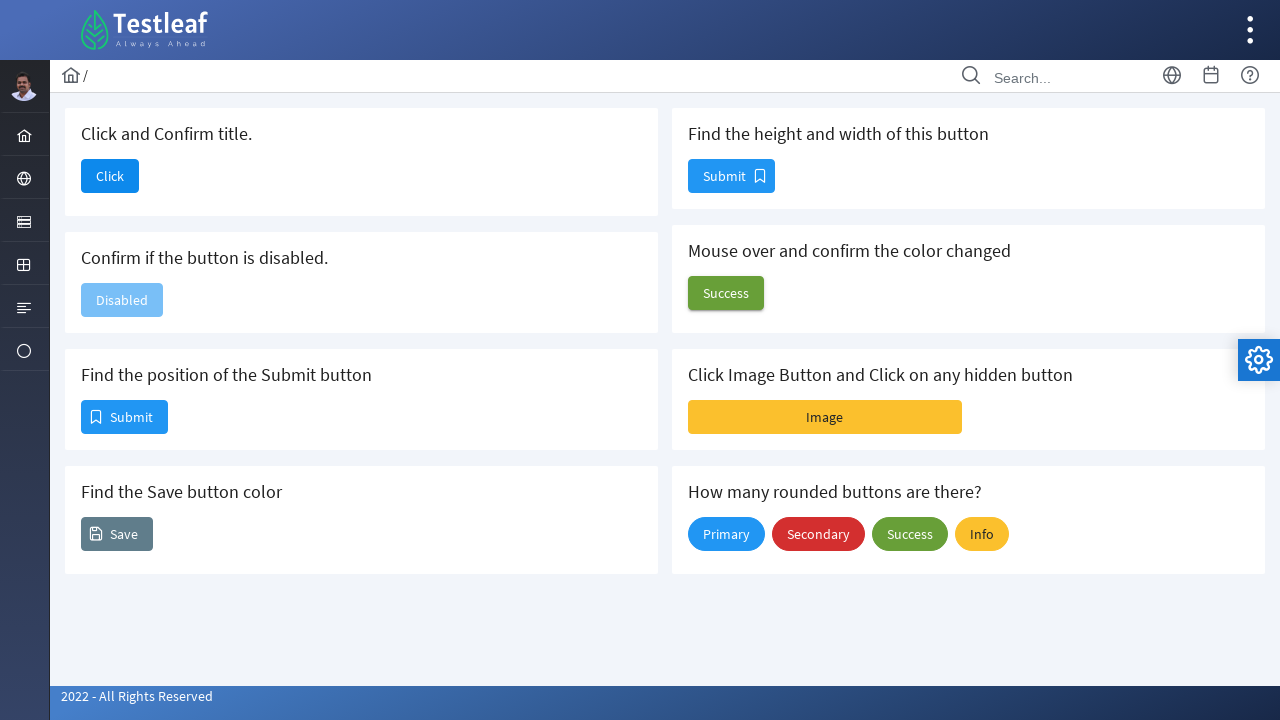

Checked if button is enabled: False
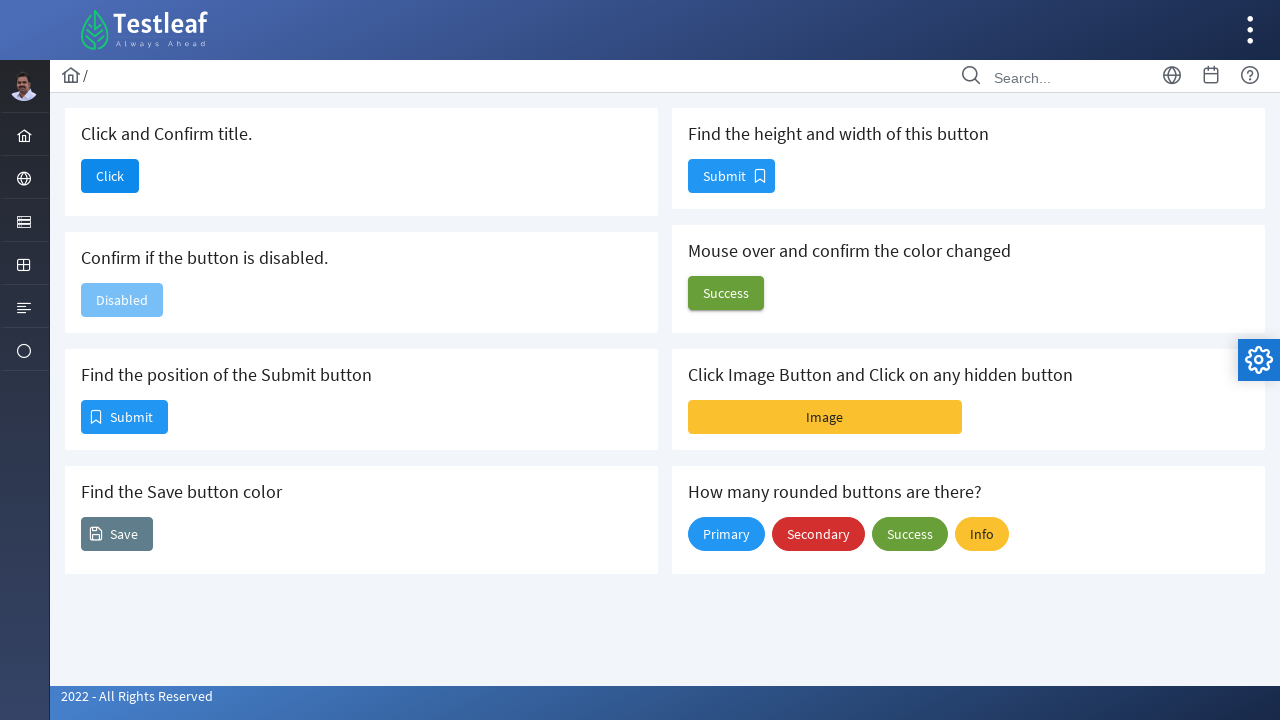

Located the Submit button element
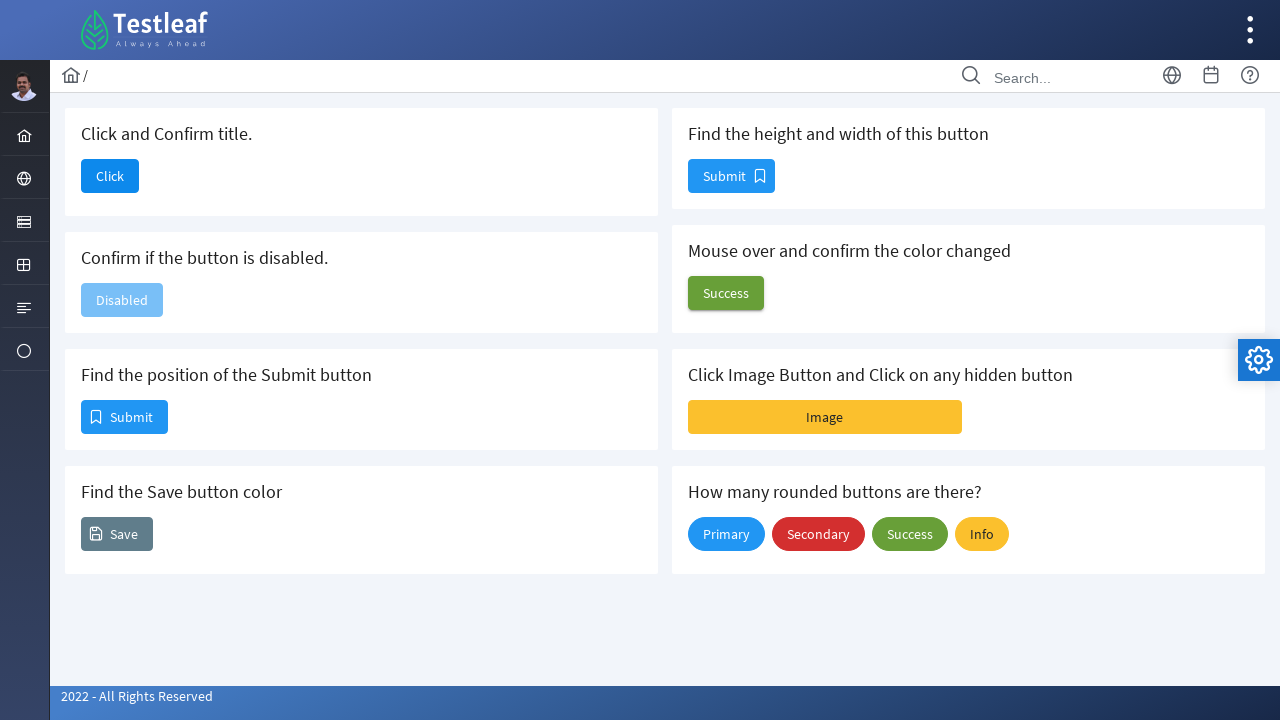

Retrieved bounding box of Submit button
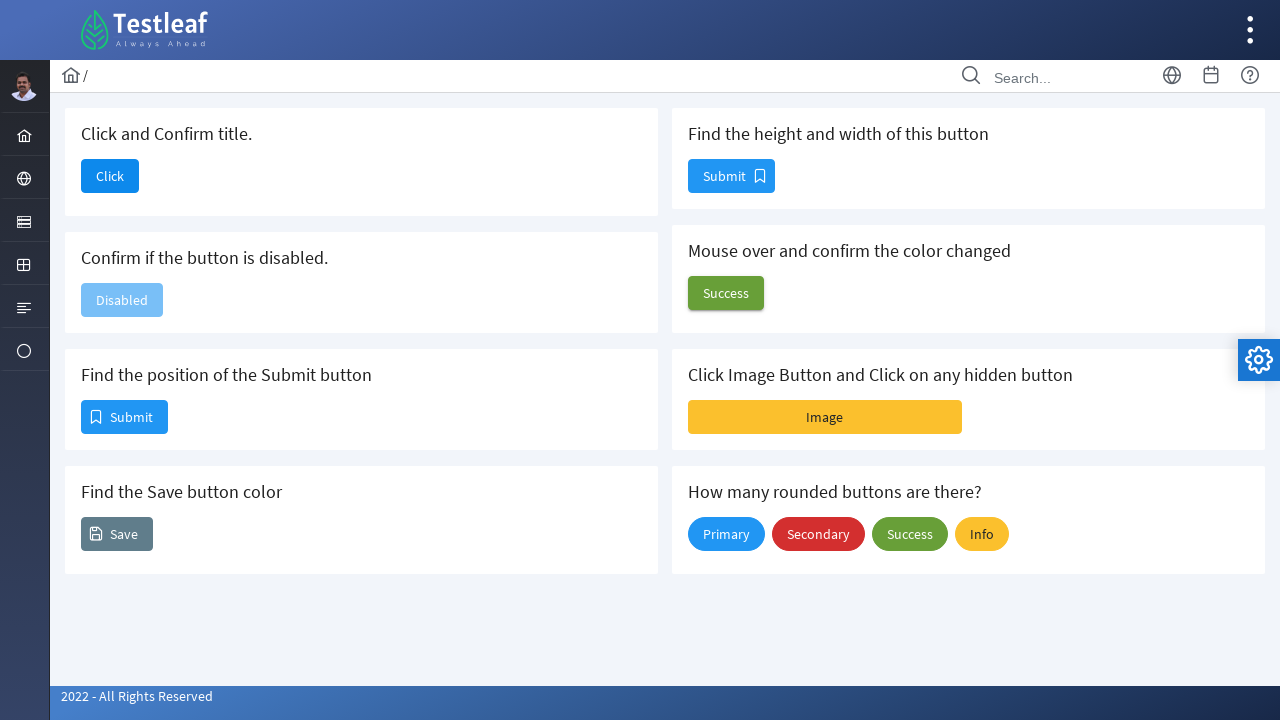

Extracted button position - X: 81, Y: 400
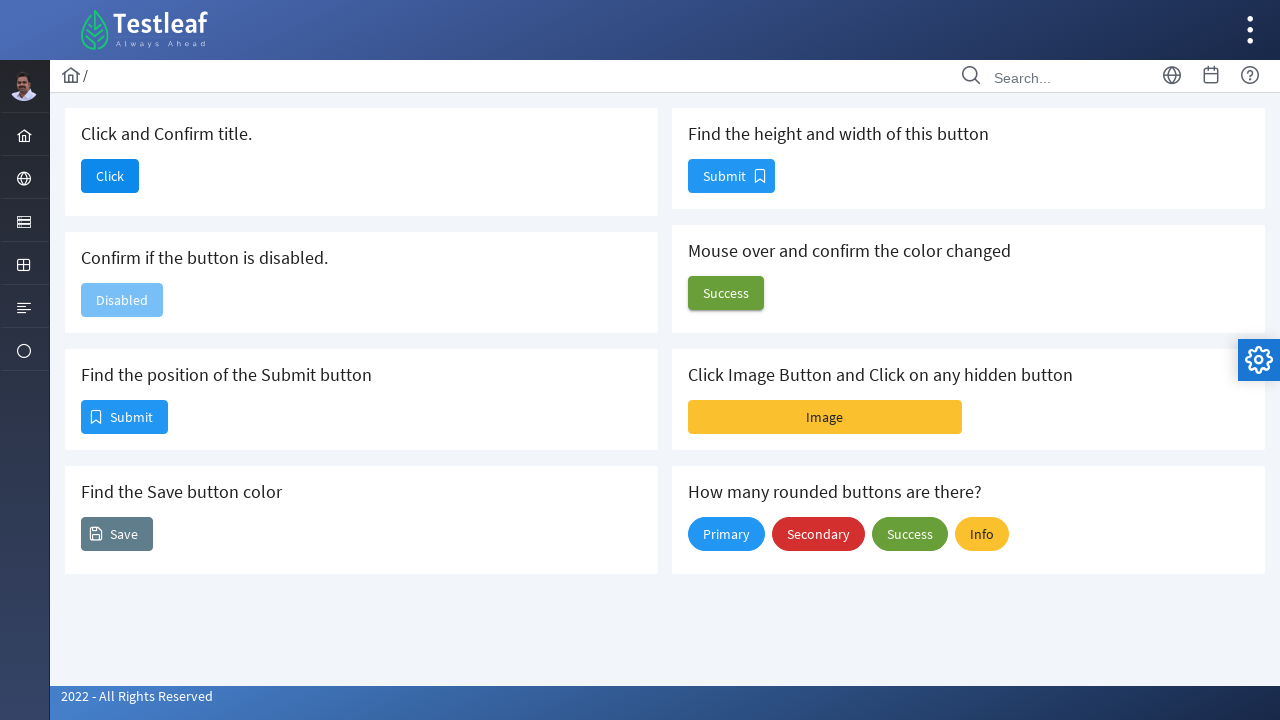

Located the button element for size measurement
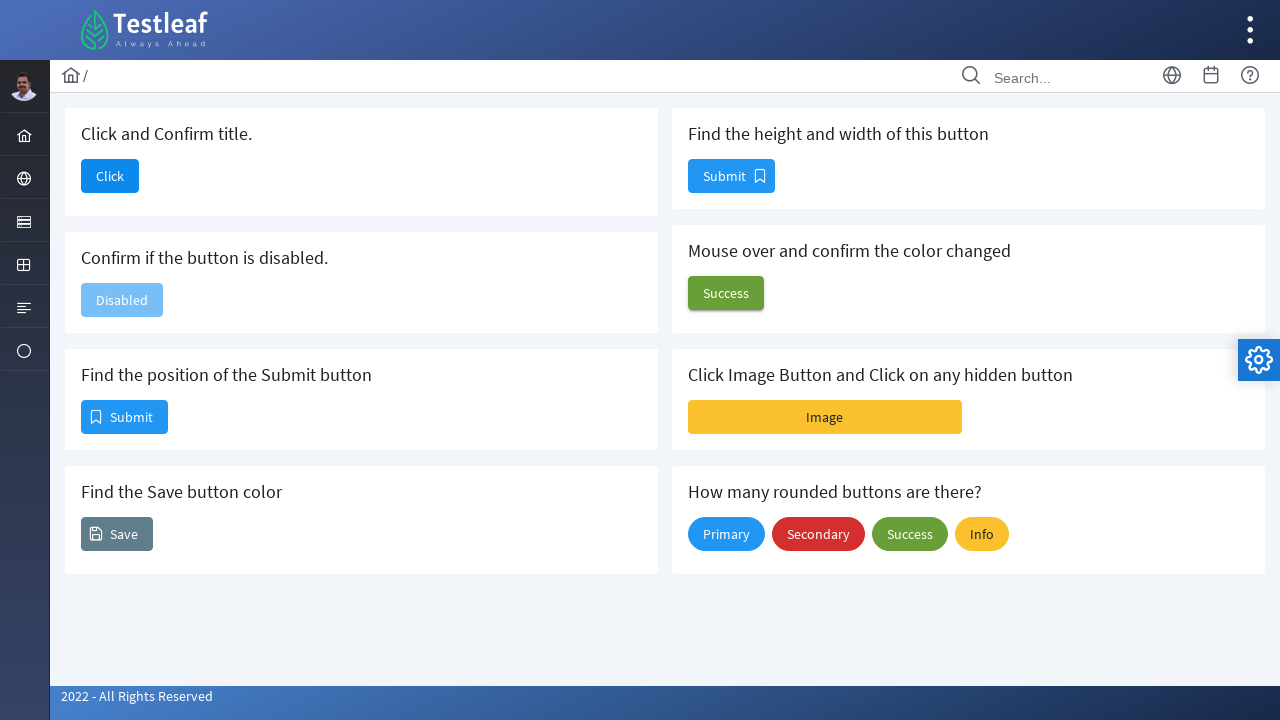

Retrieved bounding box for button size
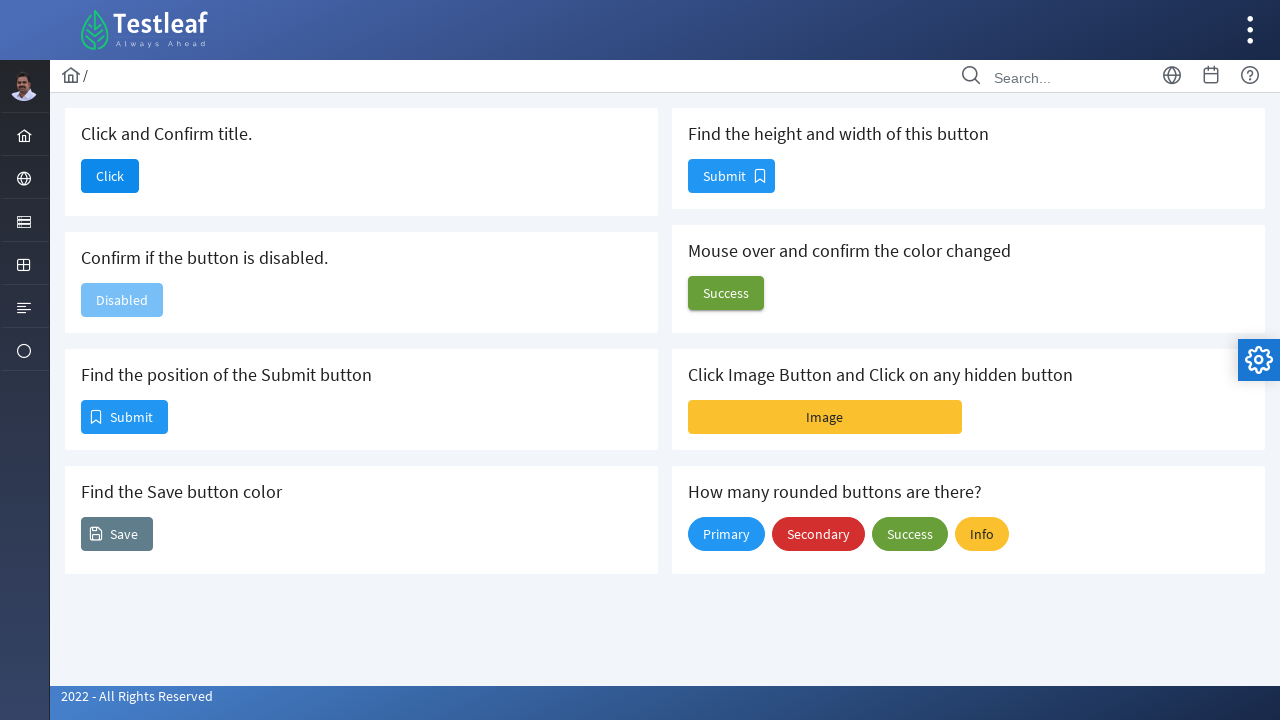

Extracted button dimensions - Width: 87, Height: 34
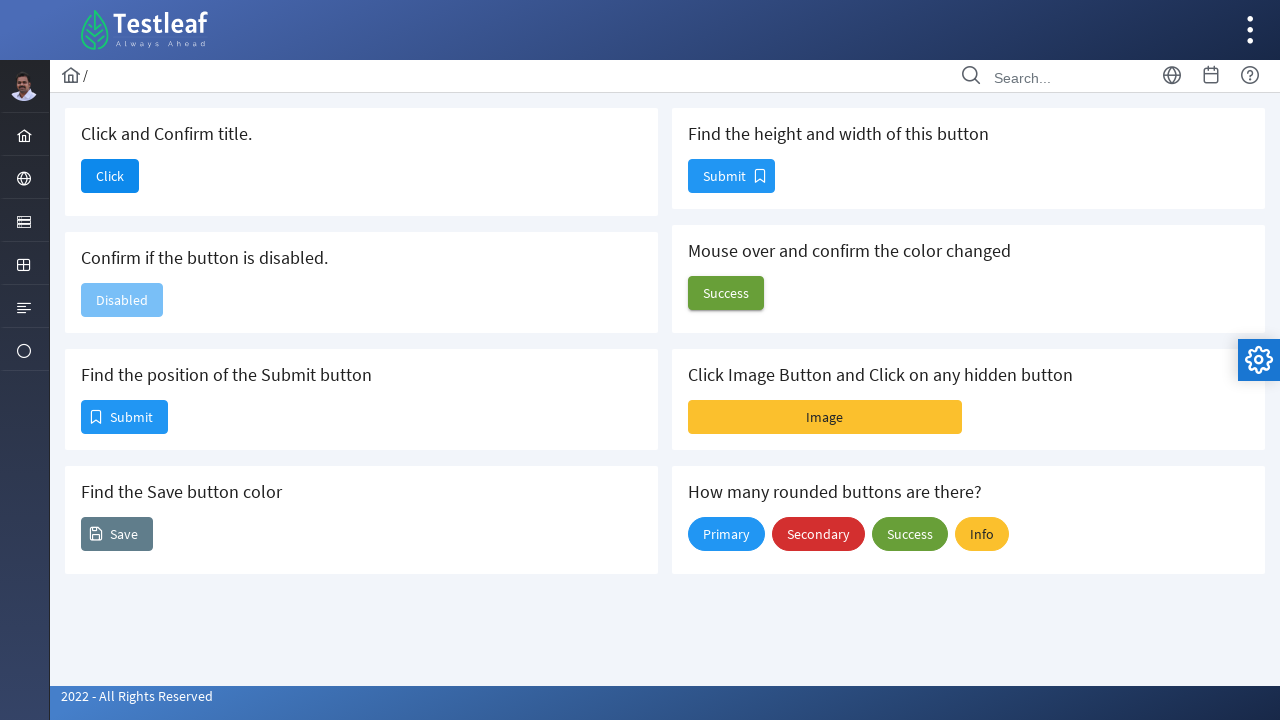

Clicked the Image Button at (825, 417) on xpath=//*[@id='j_idt88:j_idt102:imageBtn']
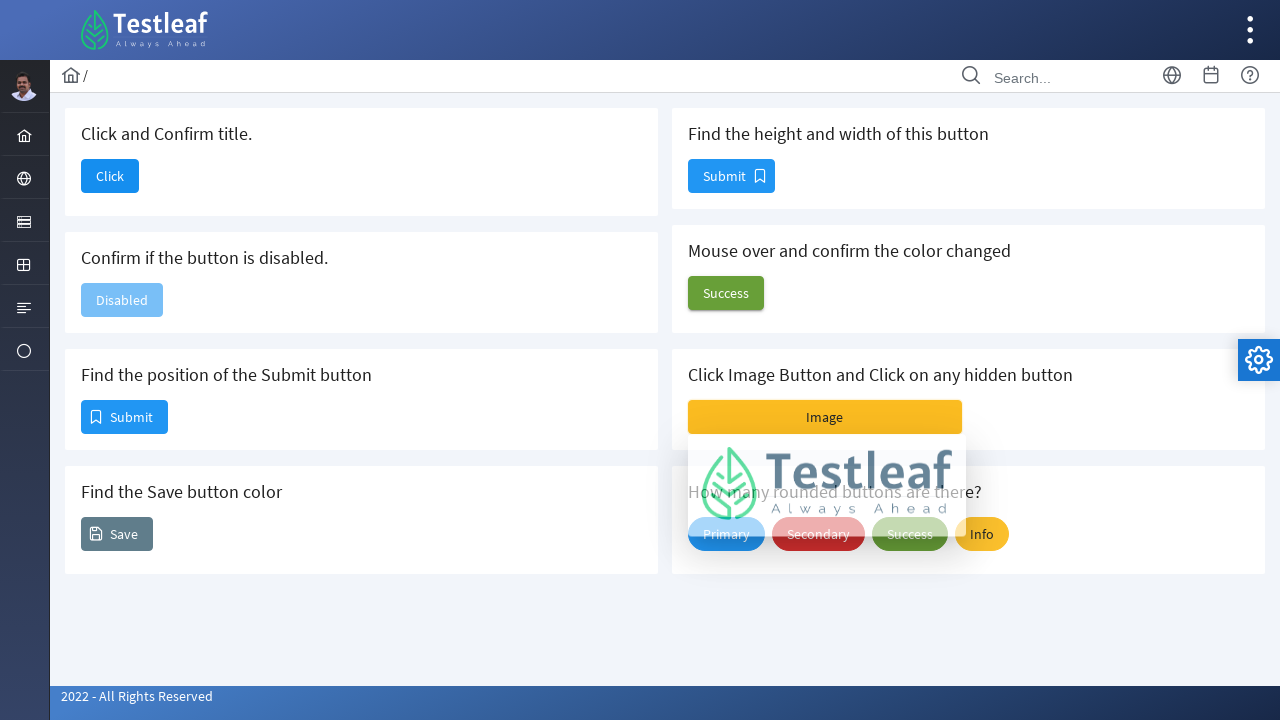

Clicked the hidden button element at (968, 417) on xpath=//*[@id='j_idt88:j_idt100']/following::div[2]
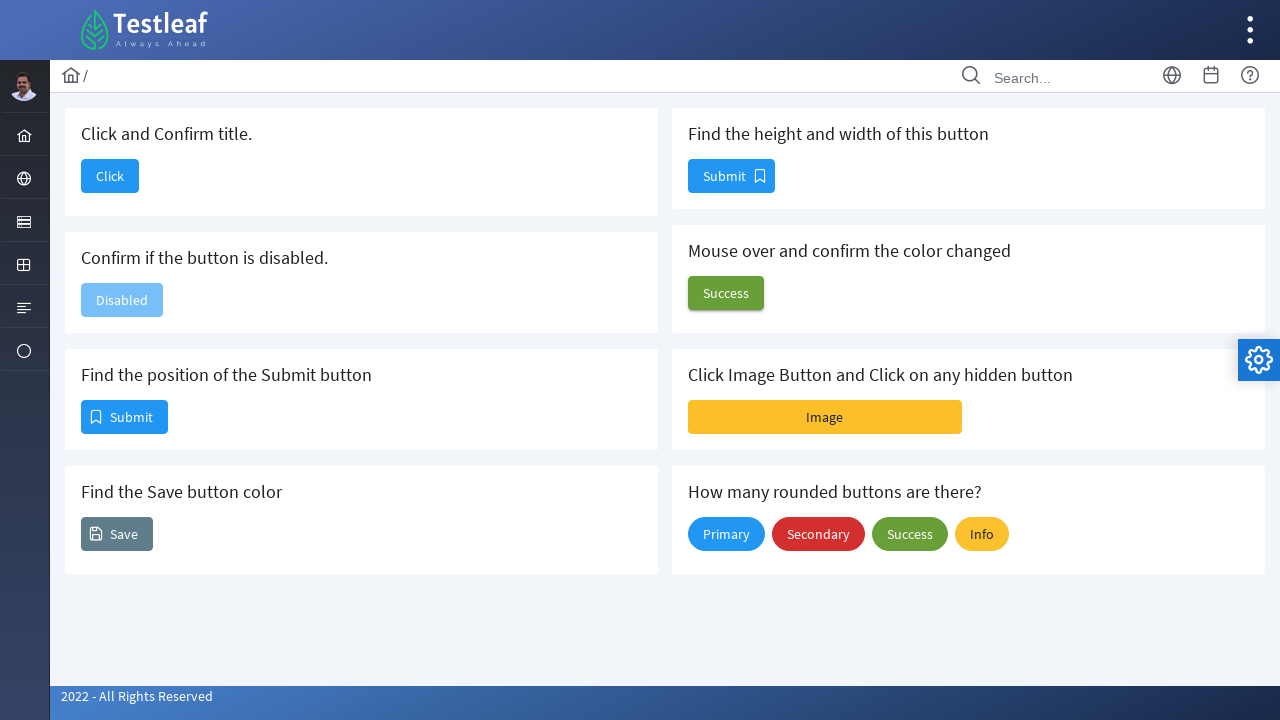

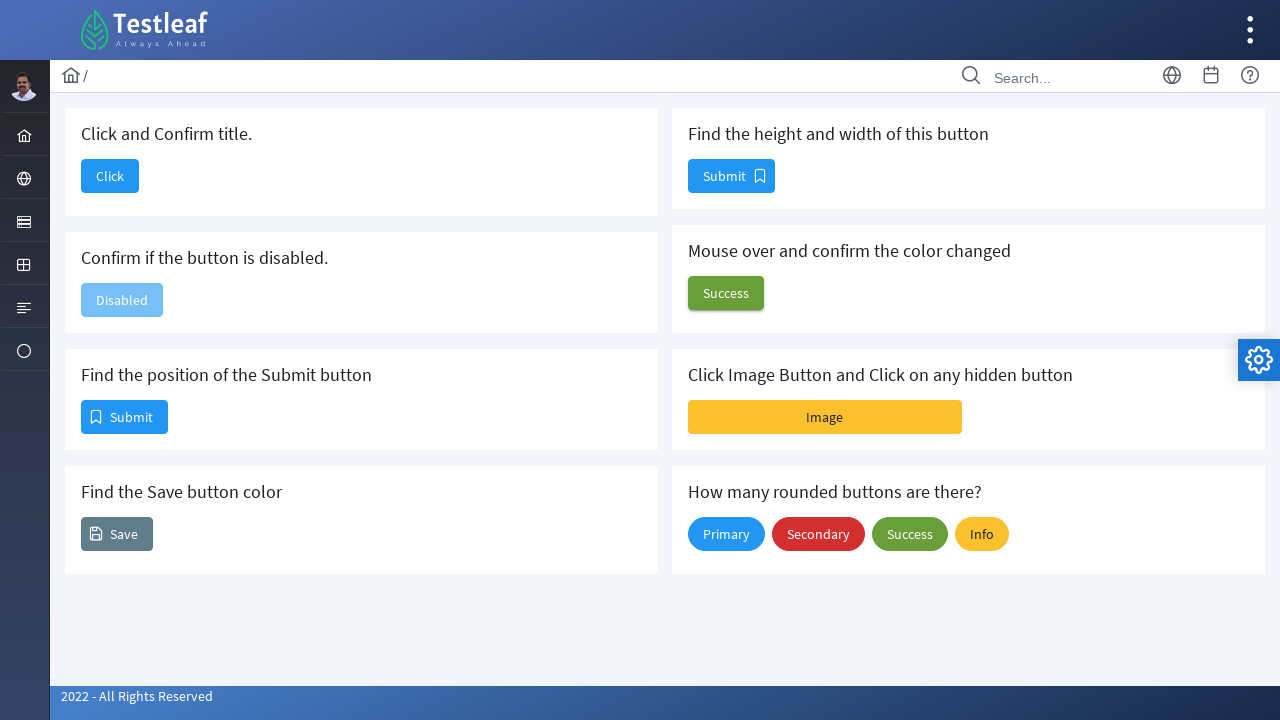